Tests iframe navigation by clicking on nested iframe tab, switching to the iframe to read content, then switching back to default content and clicking on single frame tab

Starting URL: https://demo.automationtesting.in/Frames.html

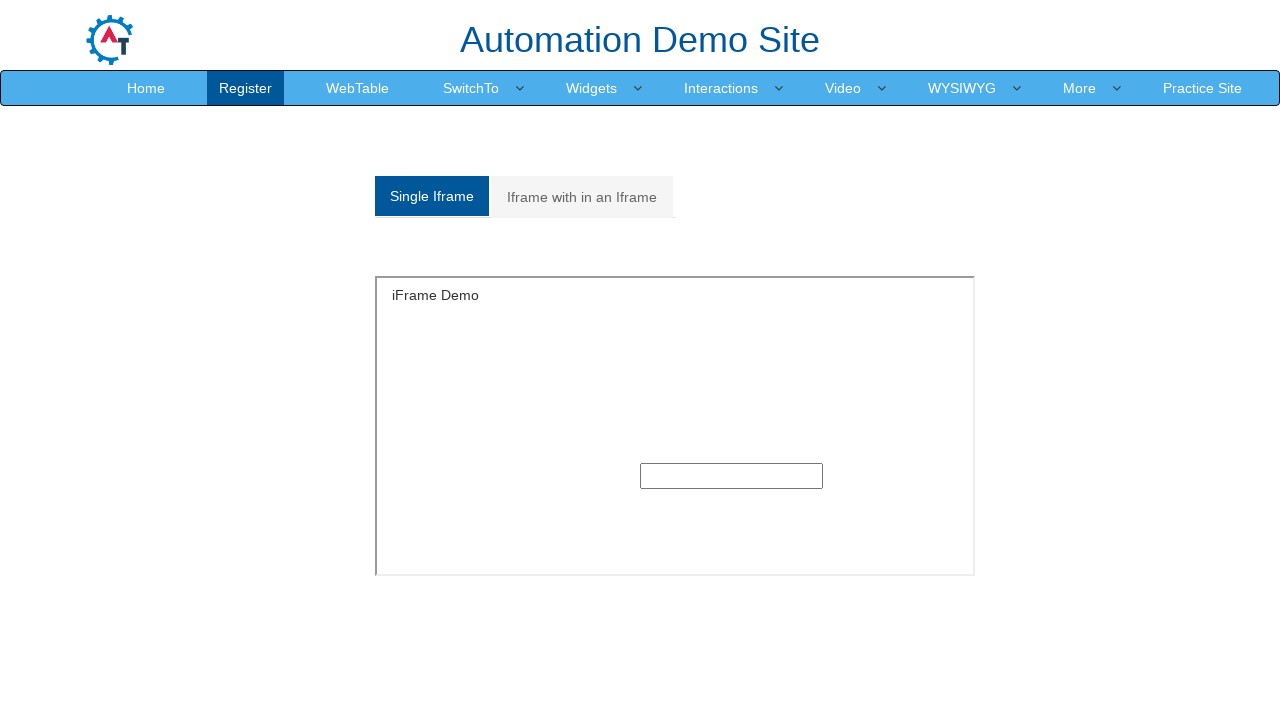

Clicked on 'Iframe with in an Iframe' tab at (582, 197) on xpath=//a[text()='Iframe with in an Iframe']
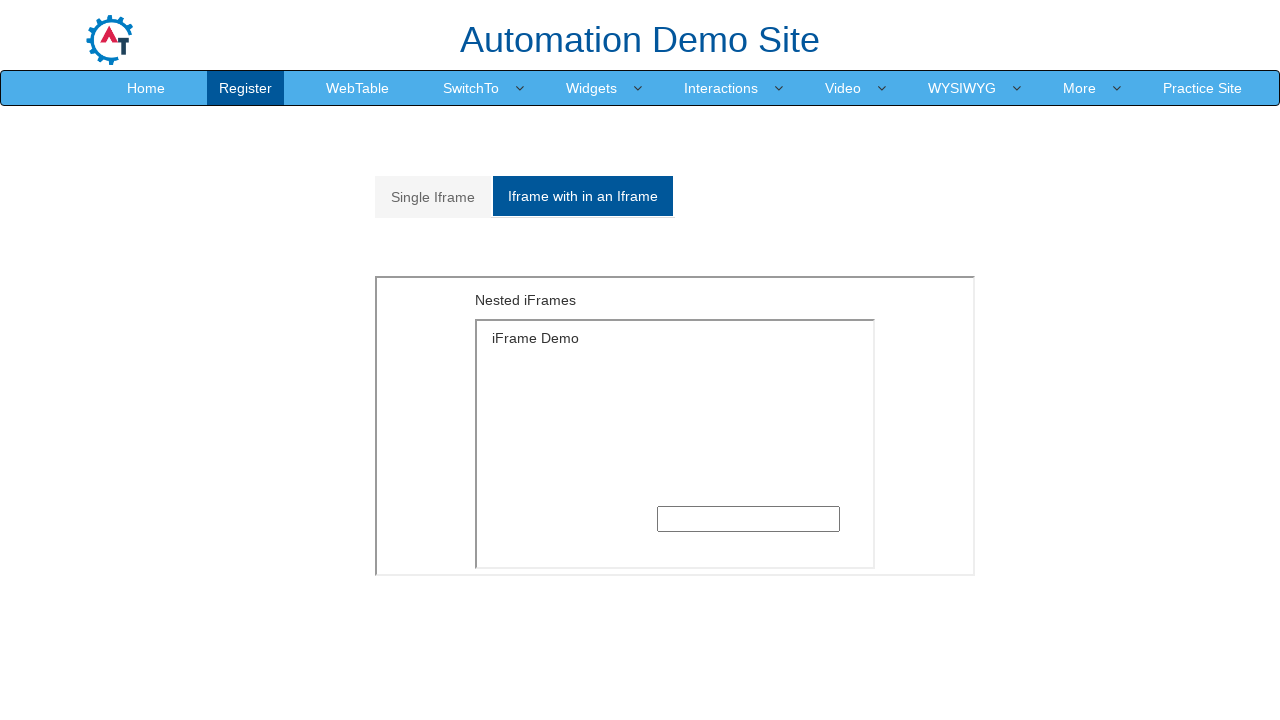

Located nested iframe with src='MultipleFrames.html'
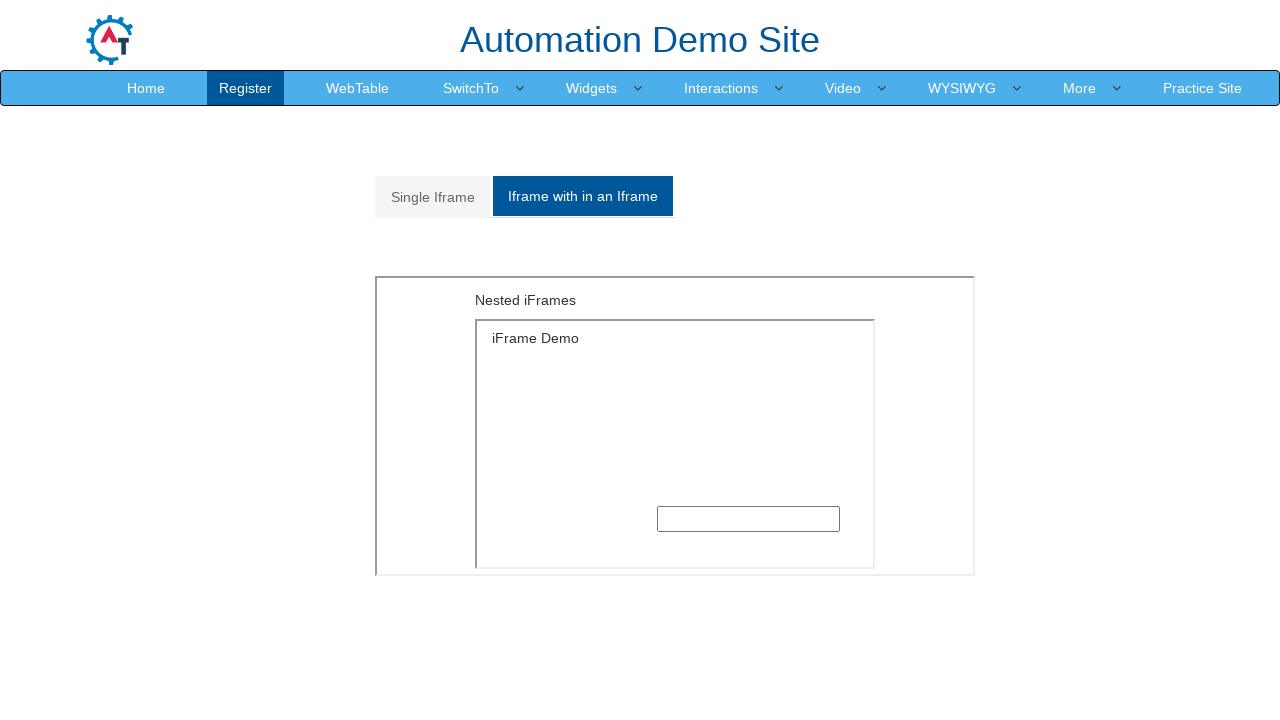

Waited for h5 heading to load in nested iframe
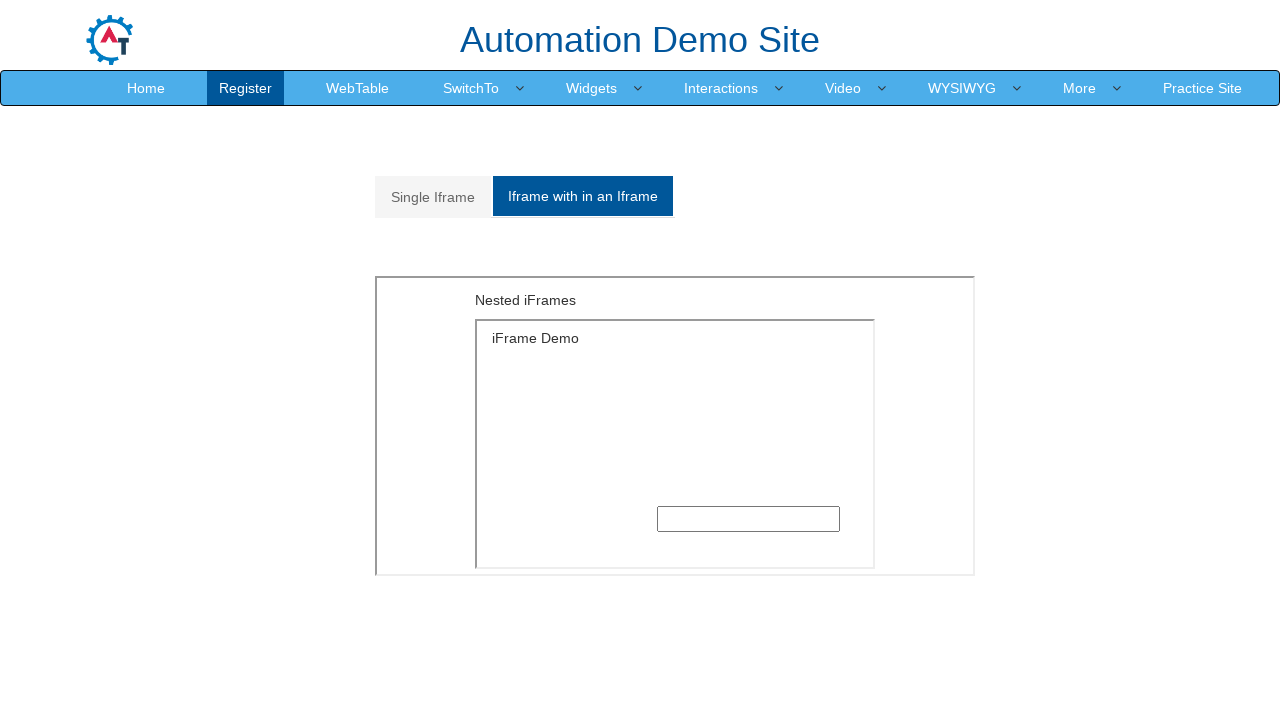

Located 'Single Iframe' tab button
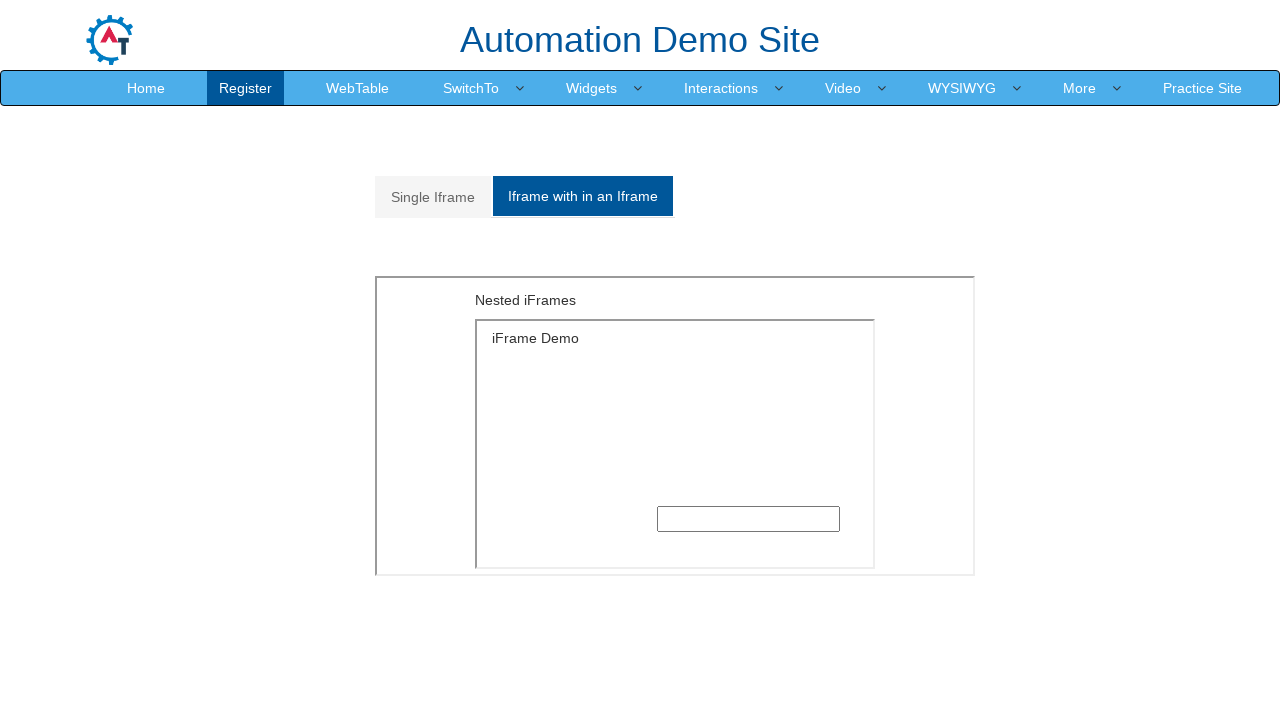

Clicked on 'Single Iframe' tab to switch back to main content at (433, 197) on a[href='#Single']
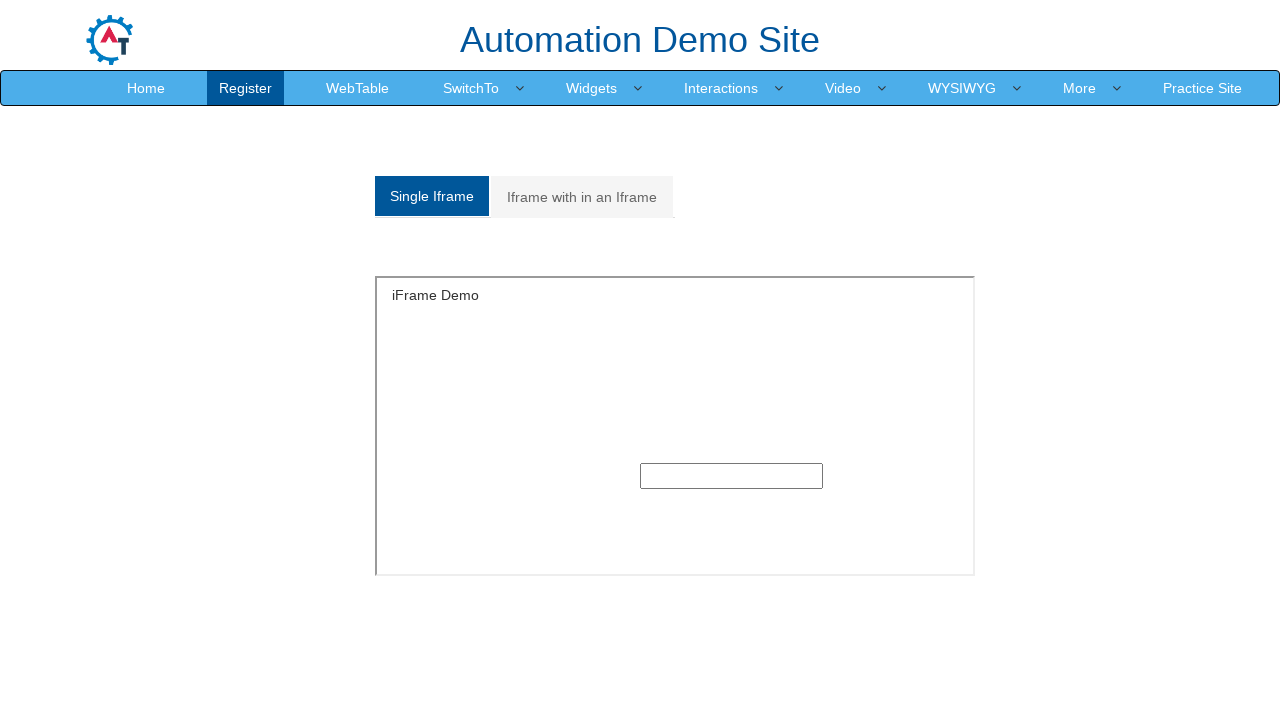

Waited 1000ms for single frame content to be visible
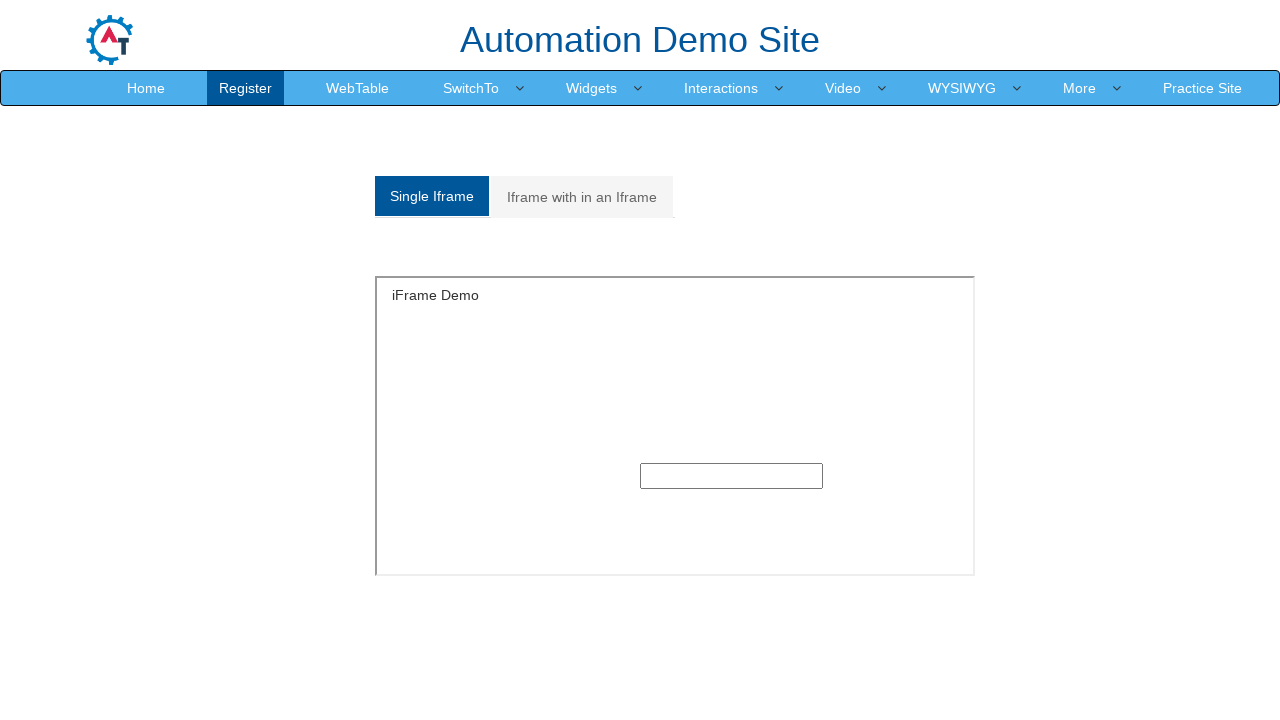

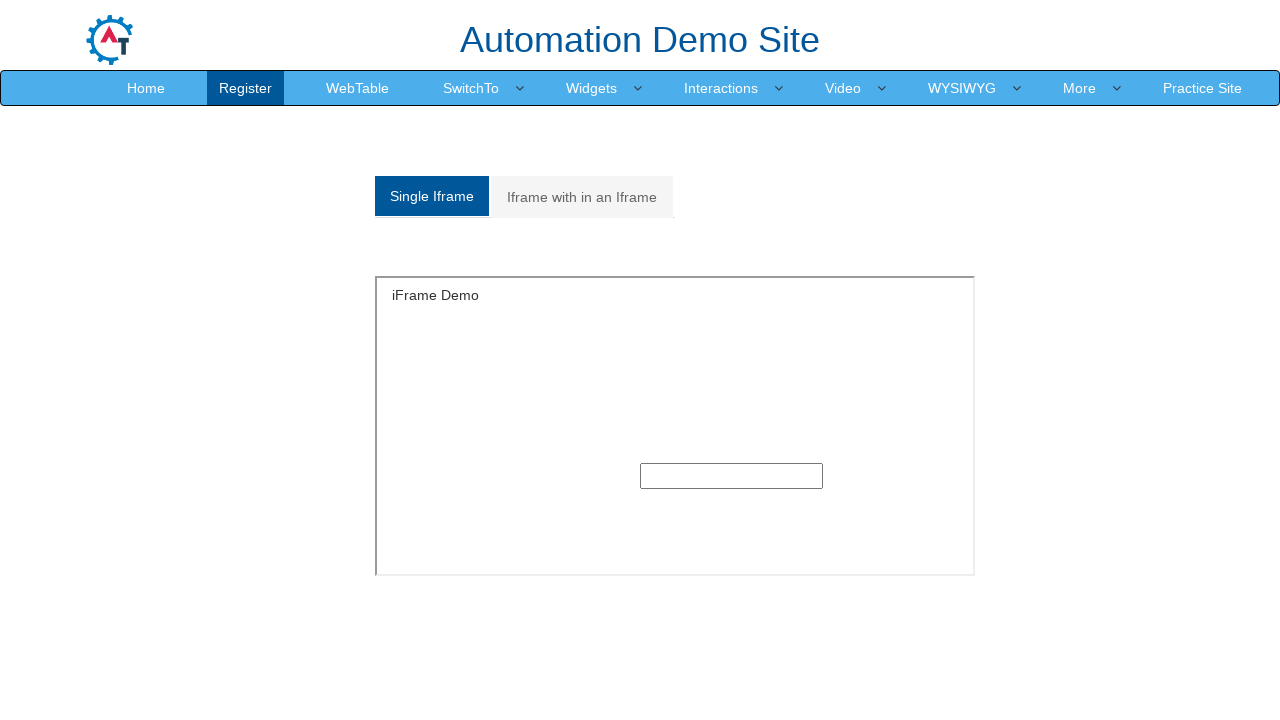